Navigates to a collections page and captures the full page by adjusting window size to match content height

Starting URL: https://www.cristinaaielli.com/collections

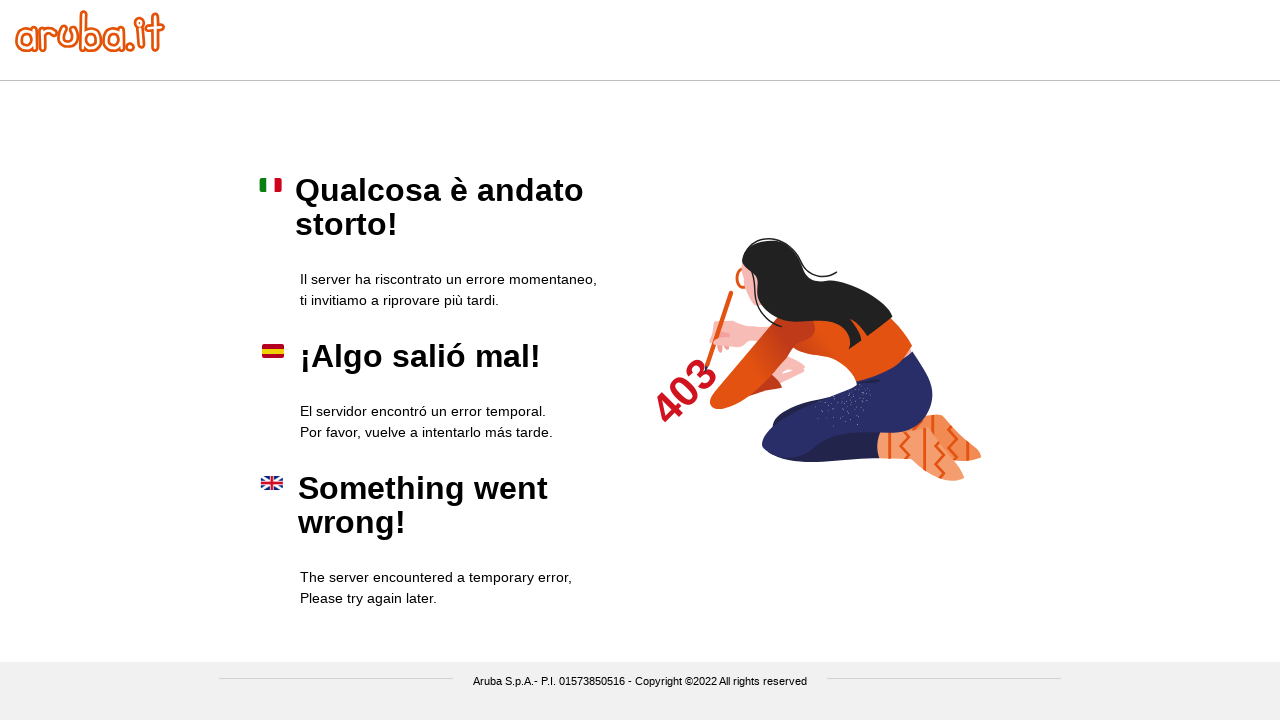

Retrieved full page content height
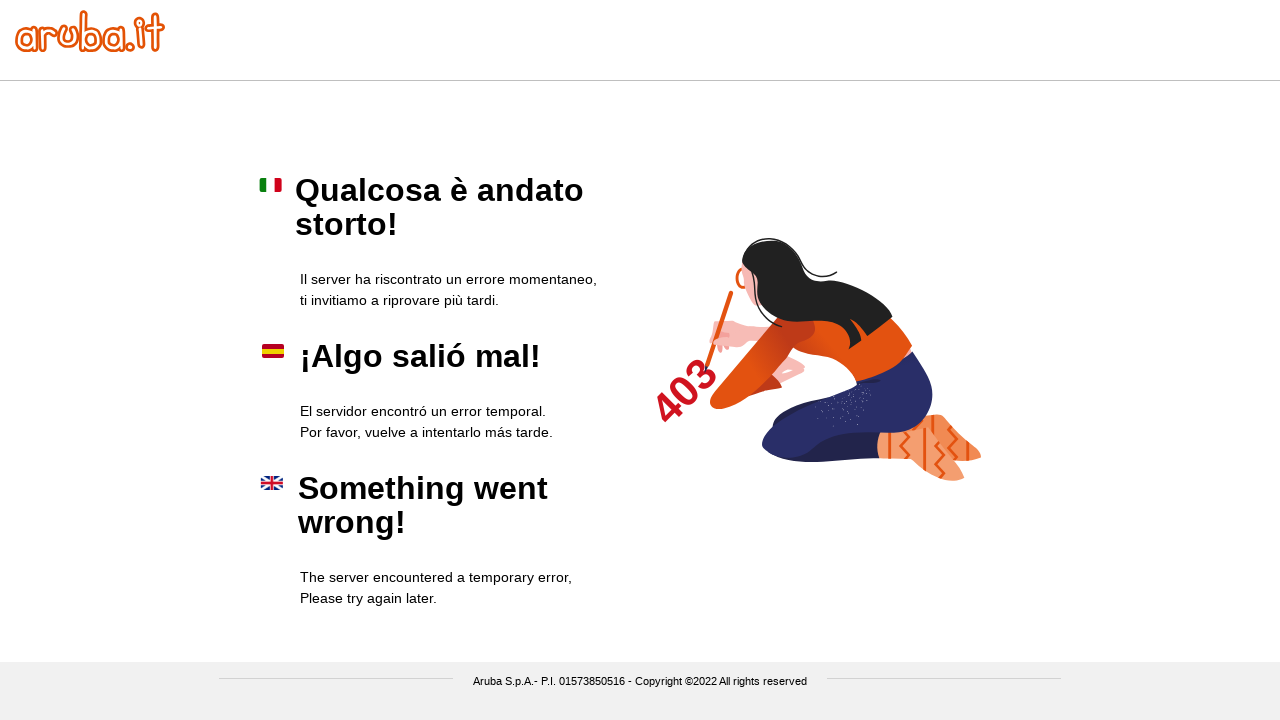

Set viewport size to match full page height
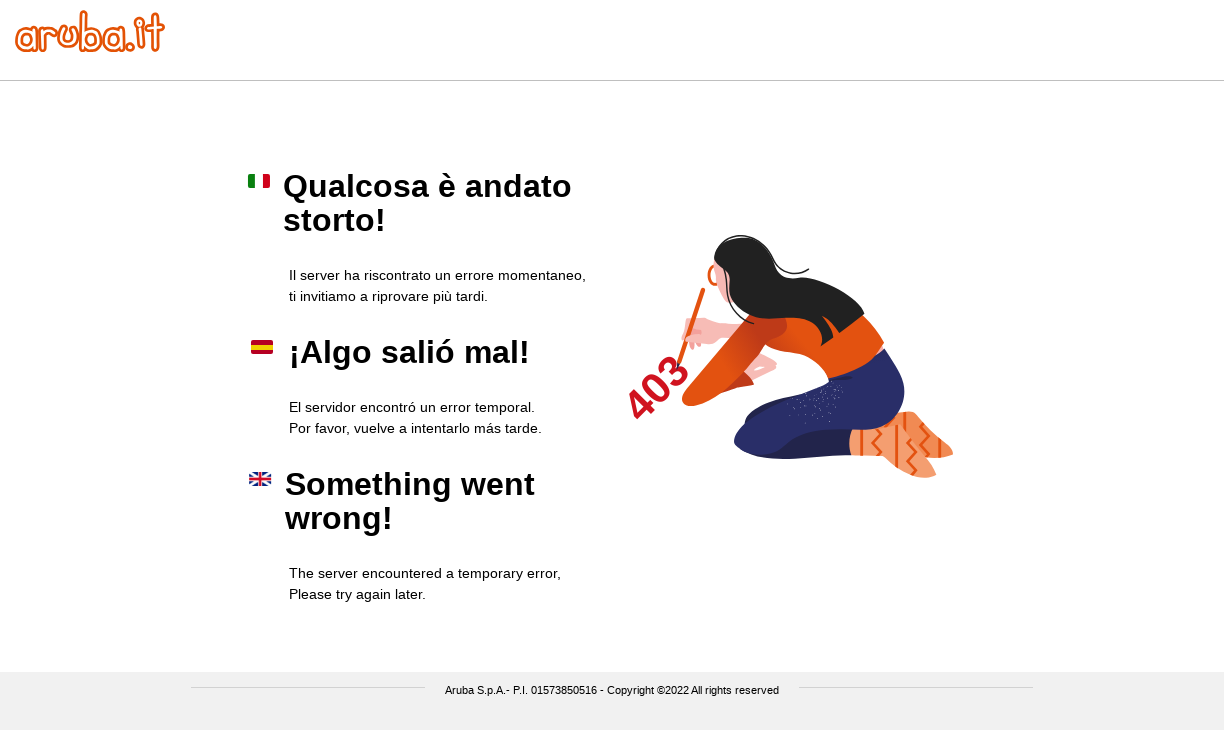

Waited for page to adjust to new viewport
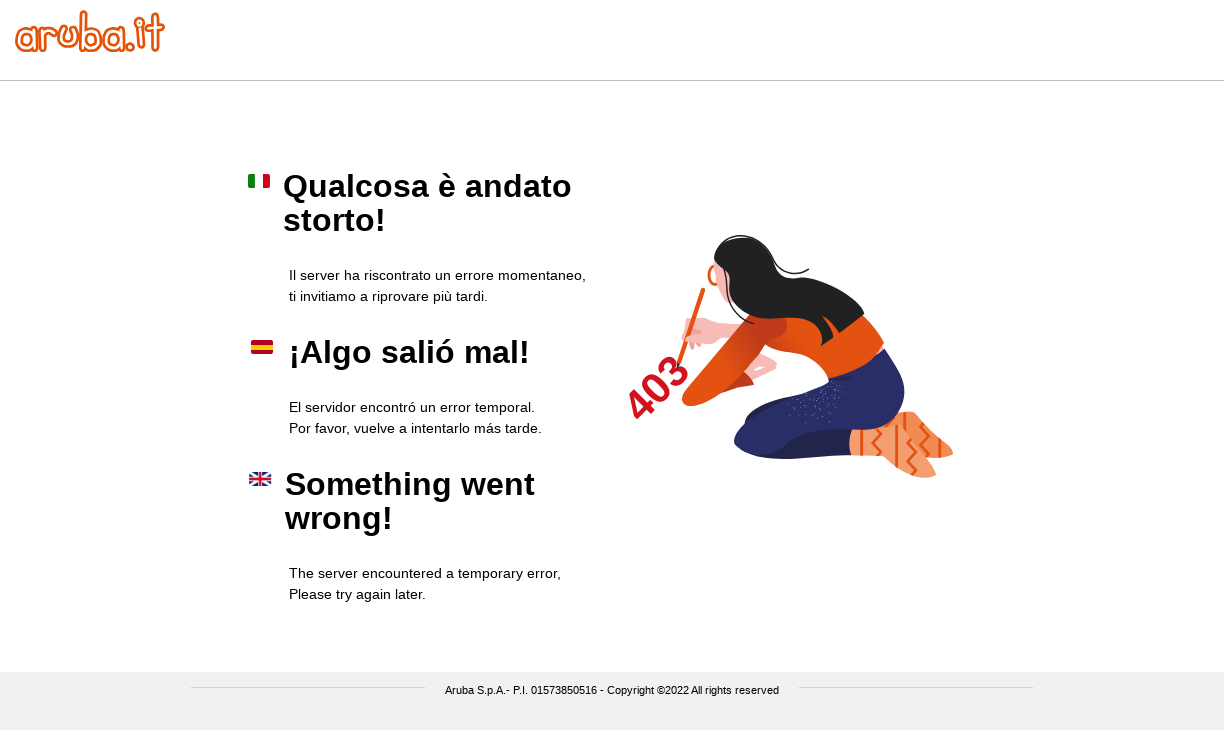

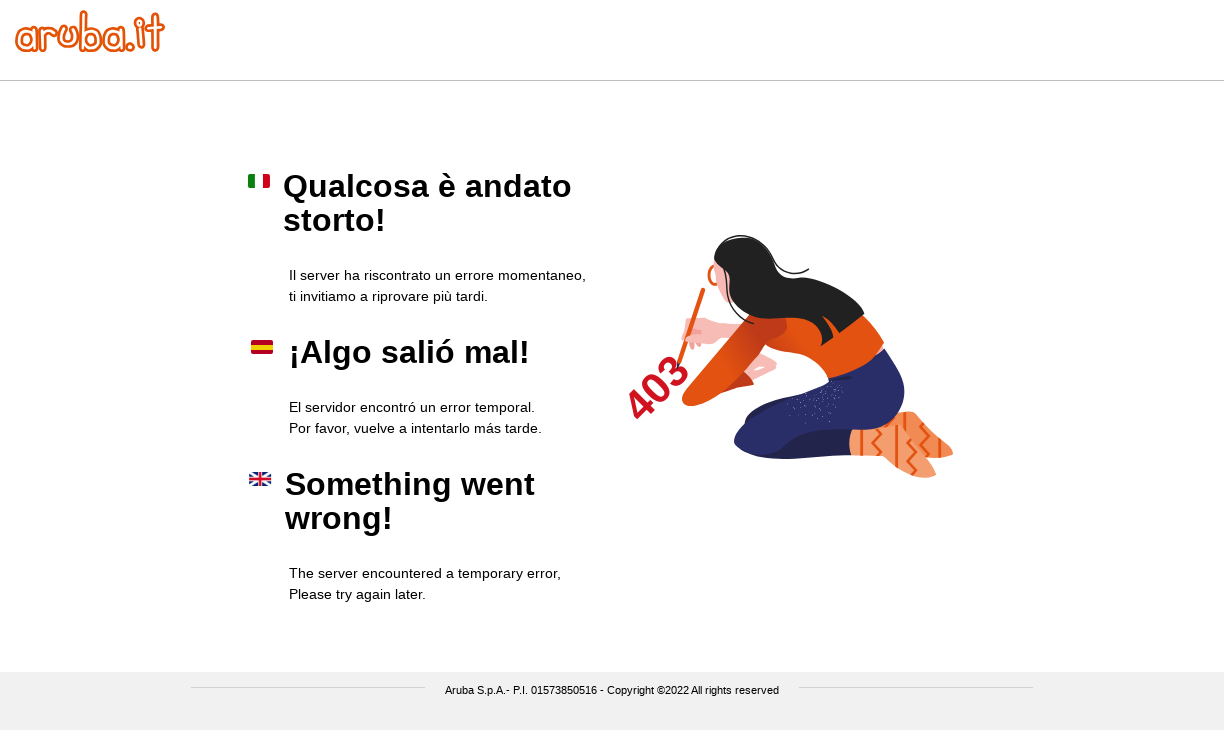